Tests clicking a link that opens in a new tab by clicking on the "OrangeHRM, Inc" link on the login page, which opens the company website in a new browser tab.

Starting URL: https://opensource-demo.orangehrmlive.com/web/index.php/auth/login

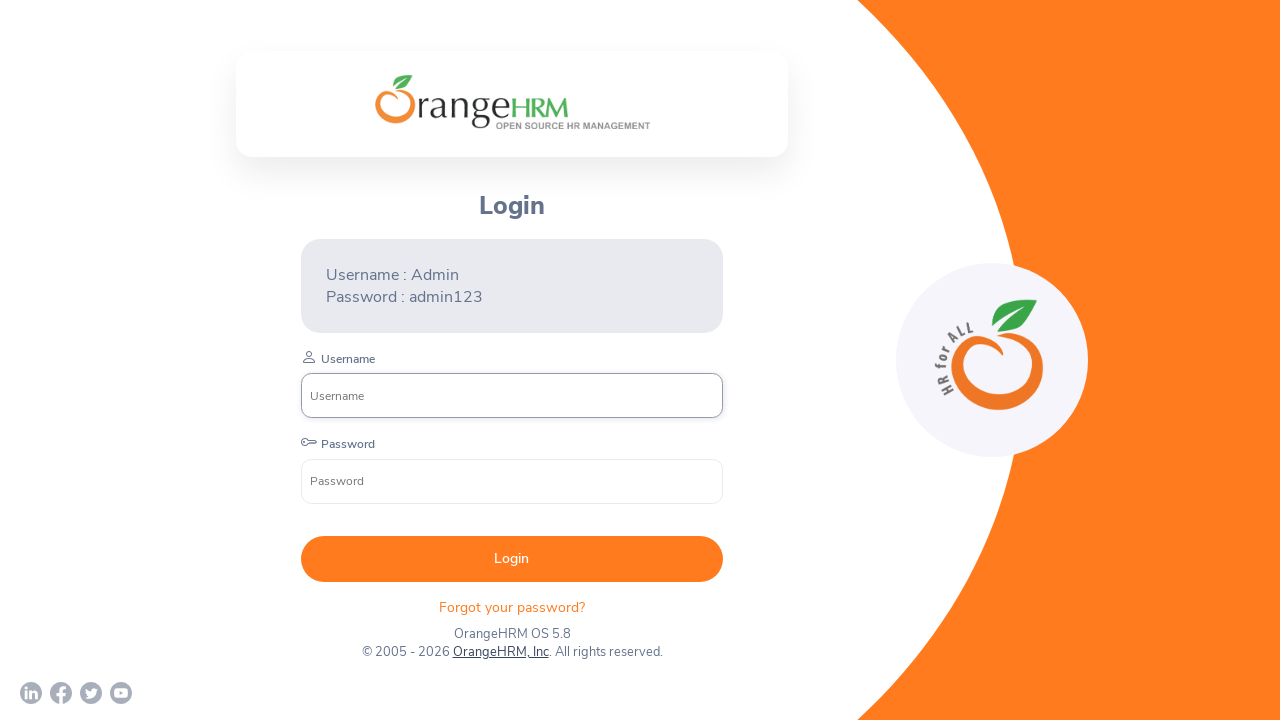

OrangeHRM, Inc link selector found on login page
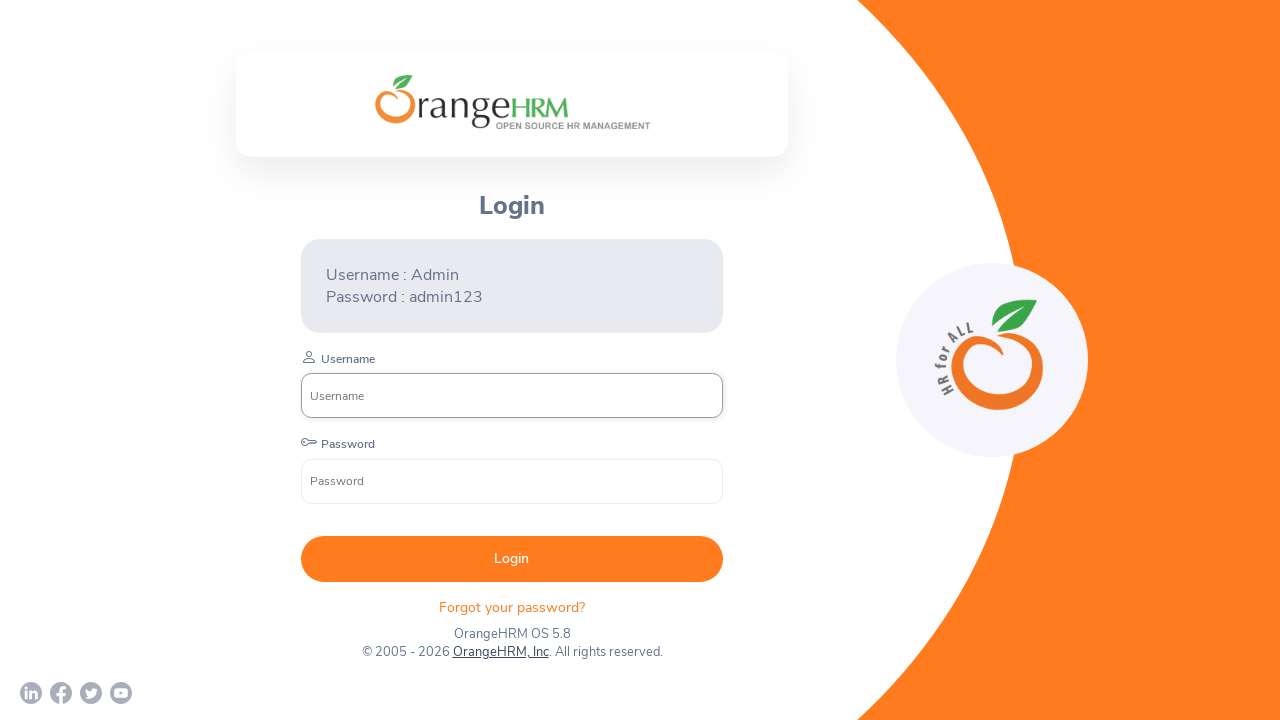

Clicked on OrangeHRM, Inc link to open company website at (500, 652) on xpath=//a[normalize-space()='OrangeHRM, Inc']
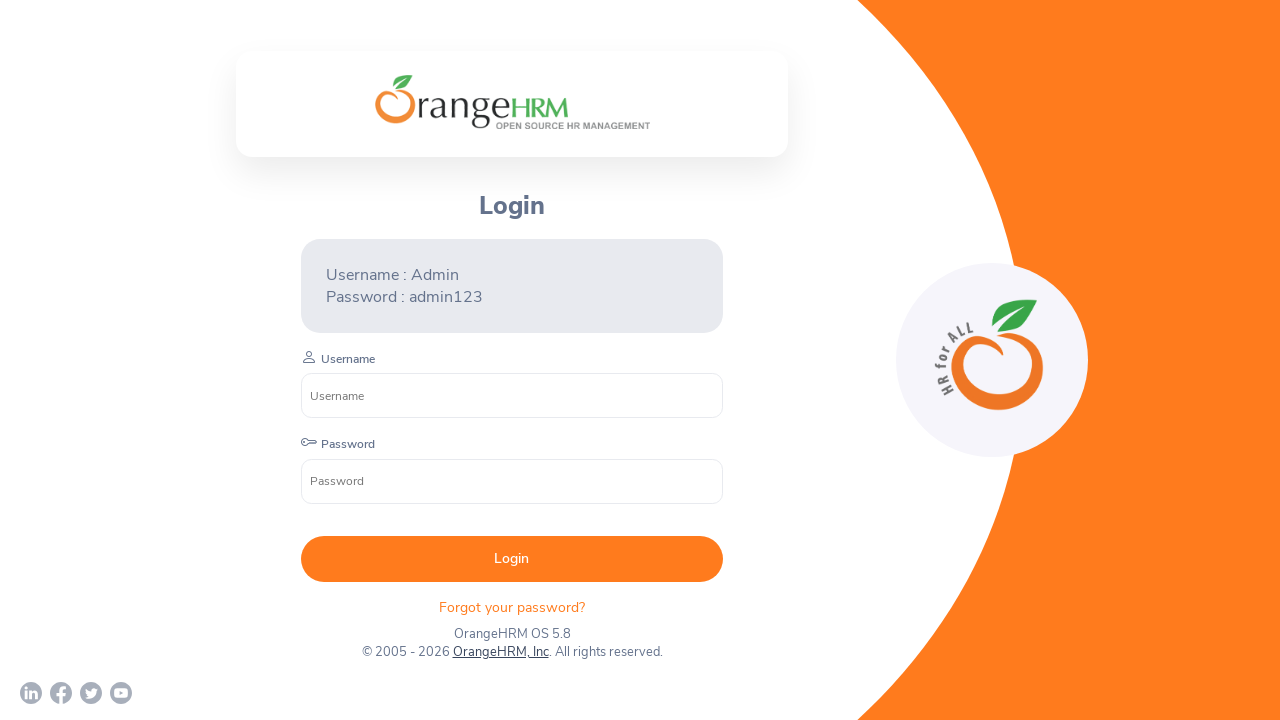

Waited 2 seconds for new tab to open
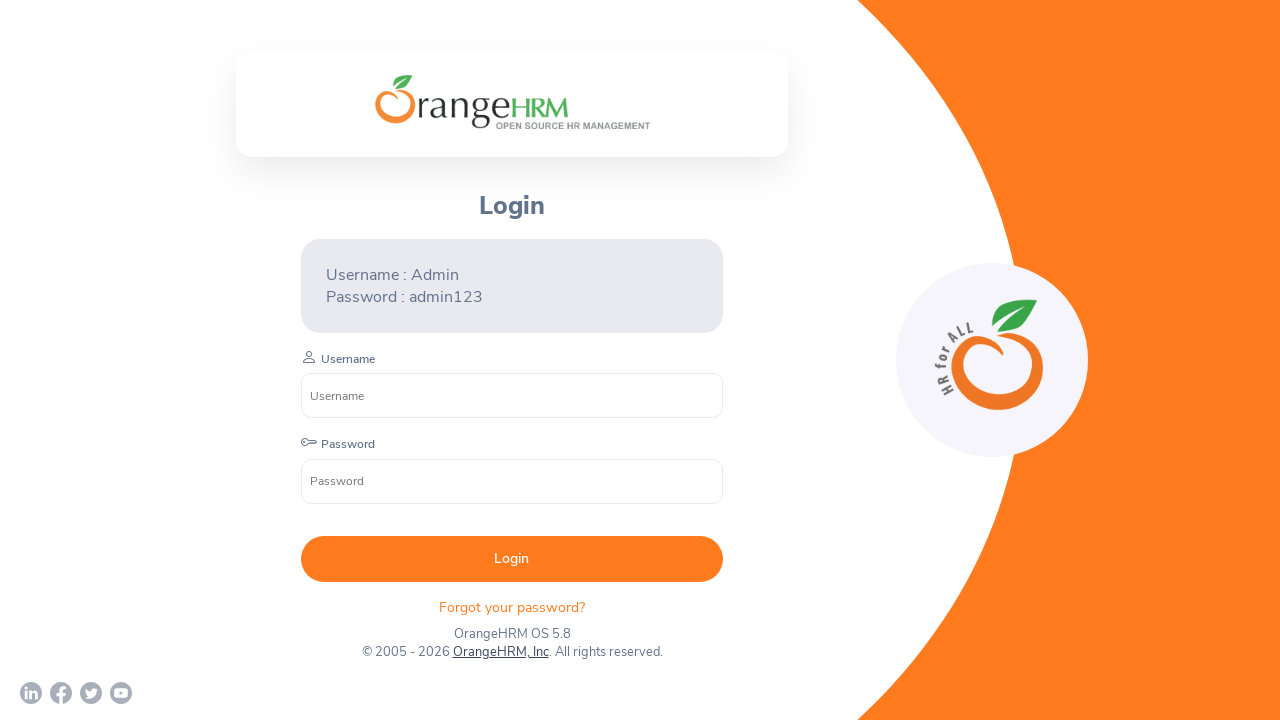

Retrieved all pages from browser context
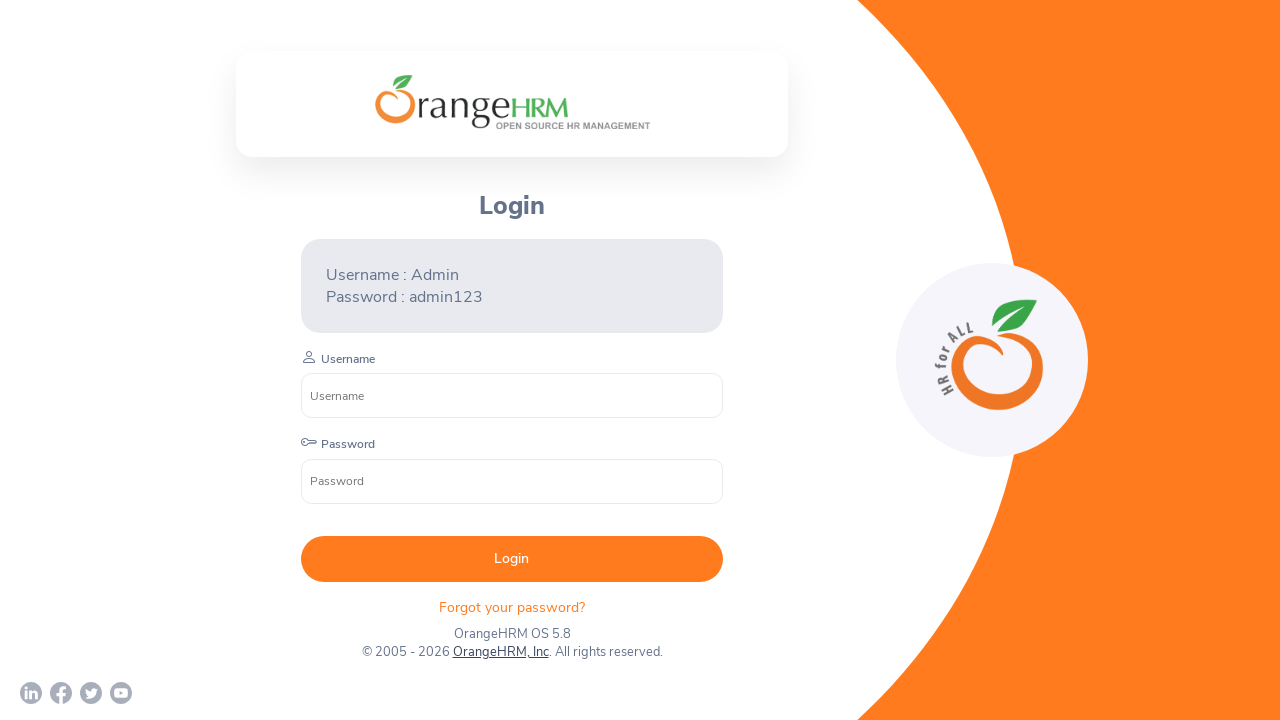

New tab detected, switched to second page
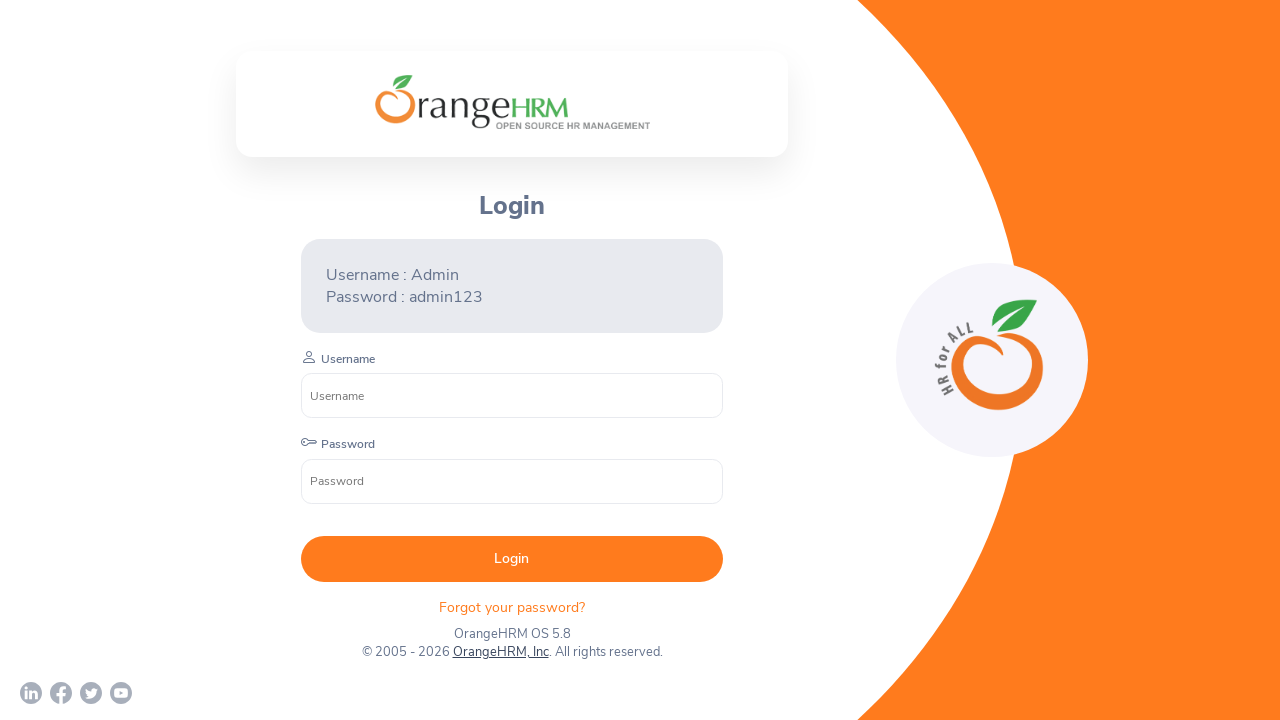

New tab finished loading DOM content
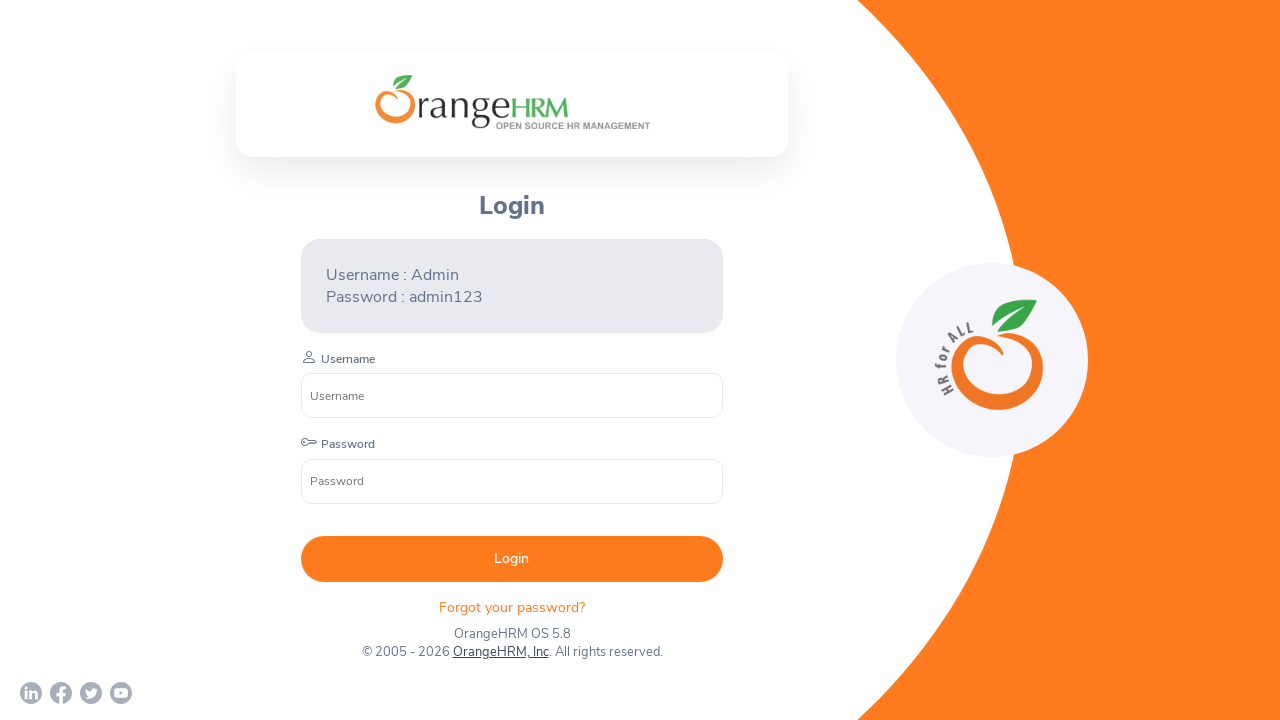

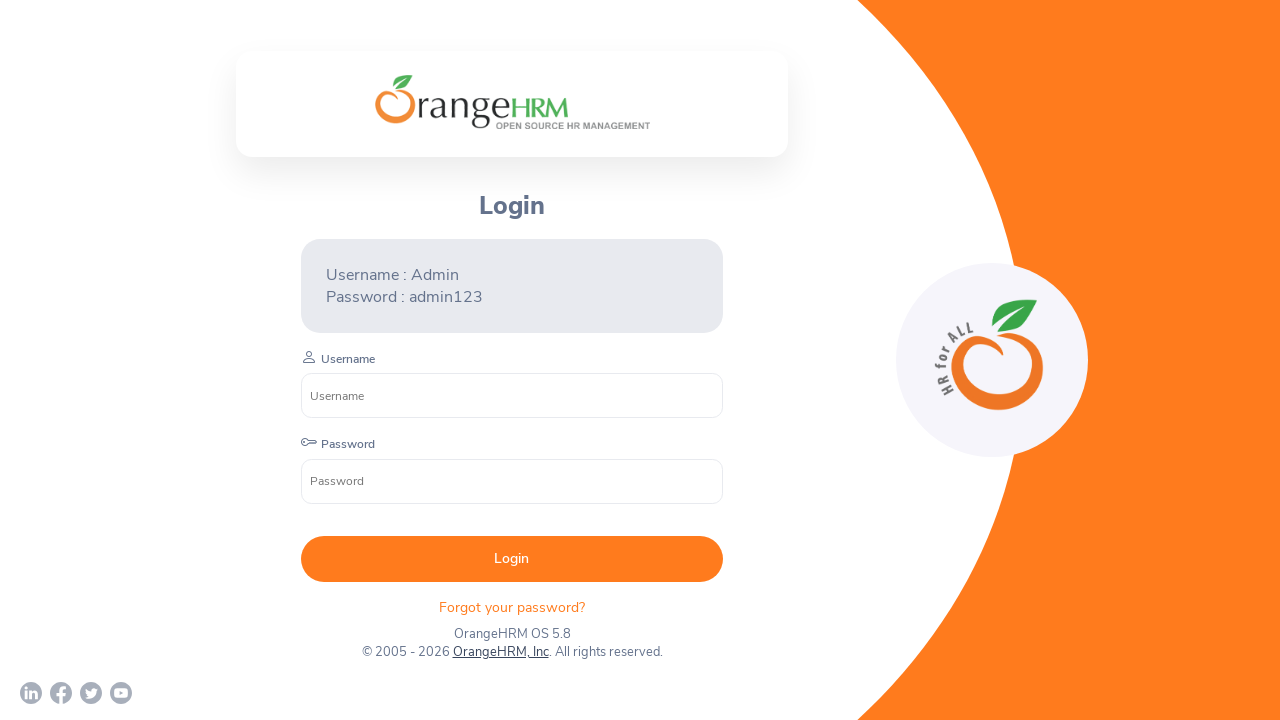